Tests closing a modal/entry ad by clicking on the modal footer area

Starting URL: https://the-internet.herokuapp.com/entry_ad

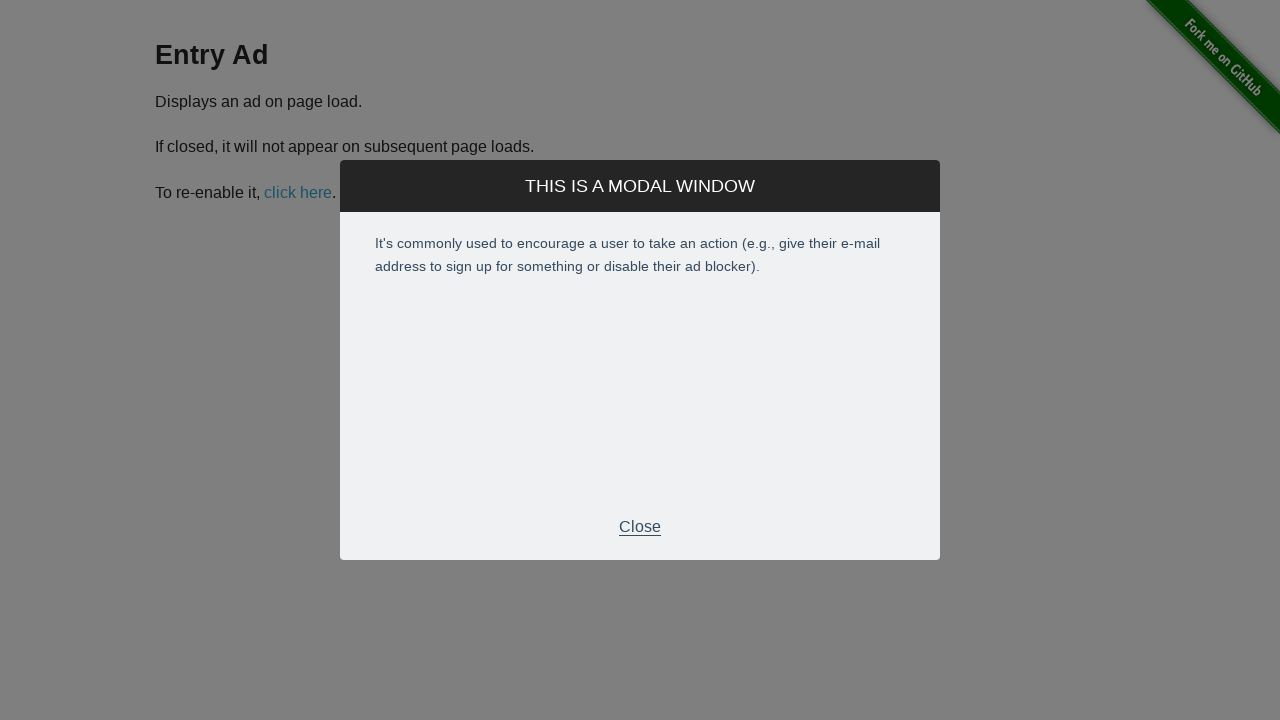

Modal with footer appeared
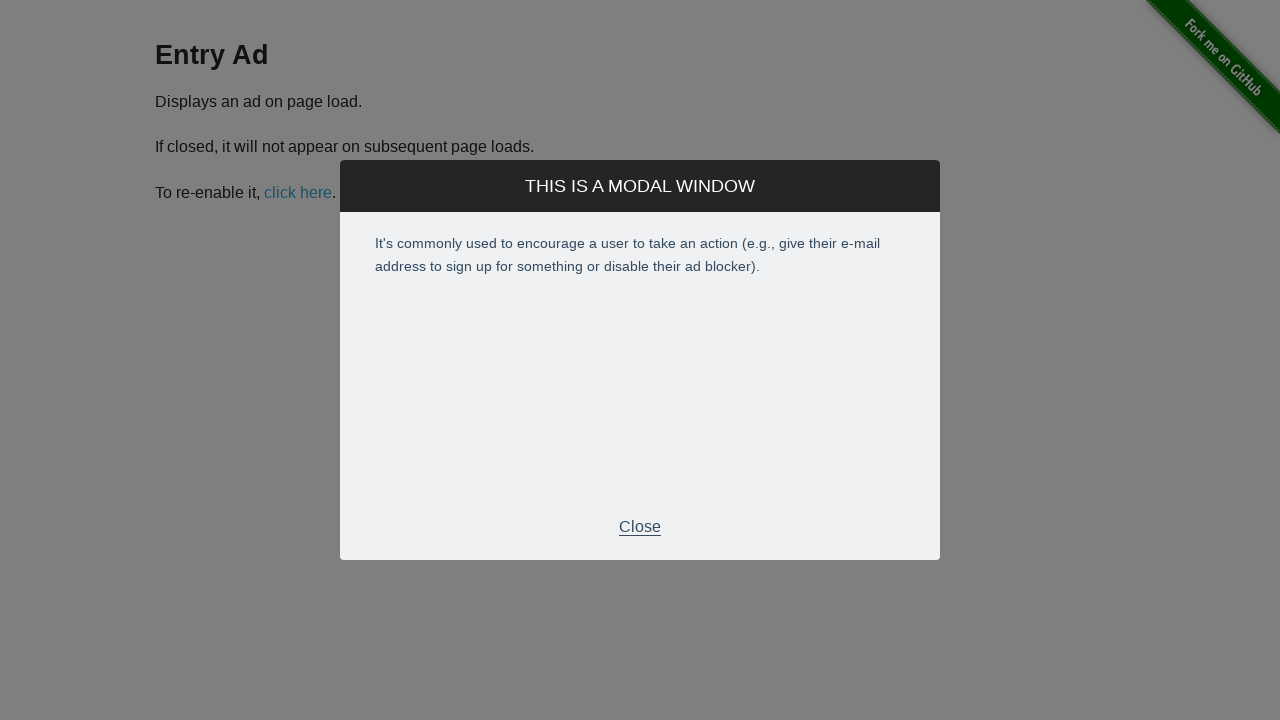

Clicked modal footer to close entry ad at (640, 527) on div.modal-footer
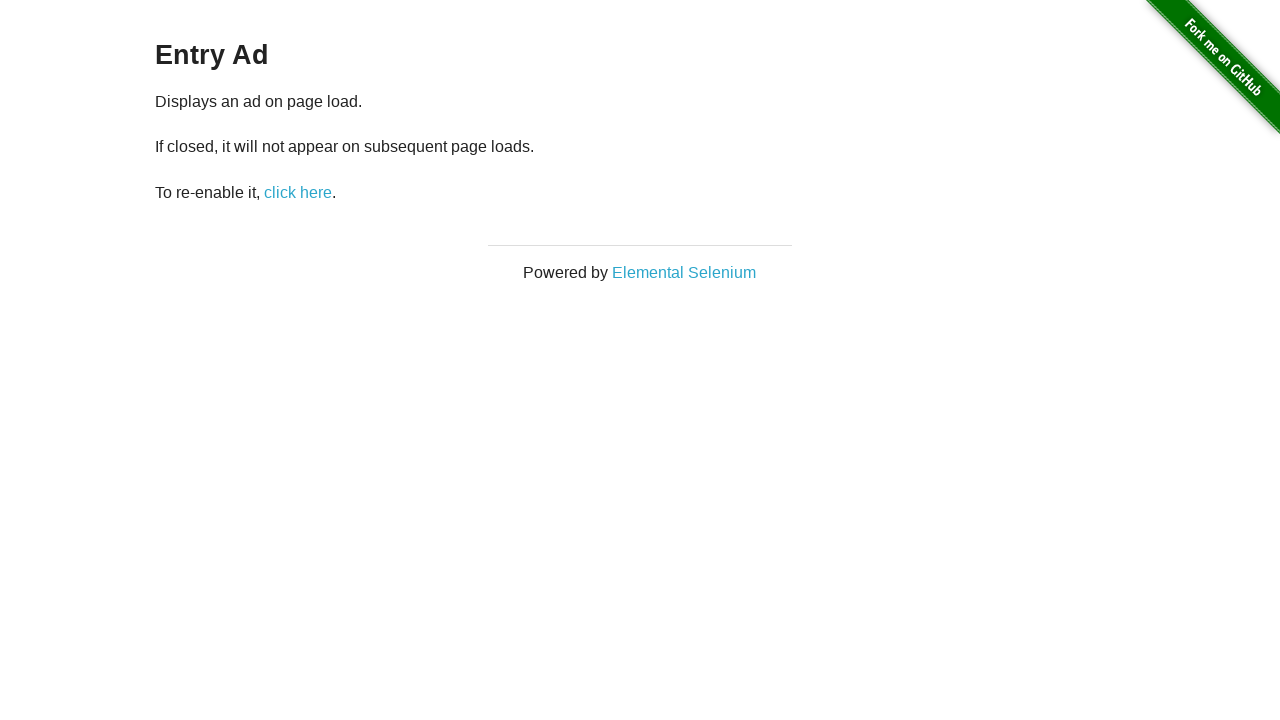

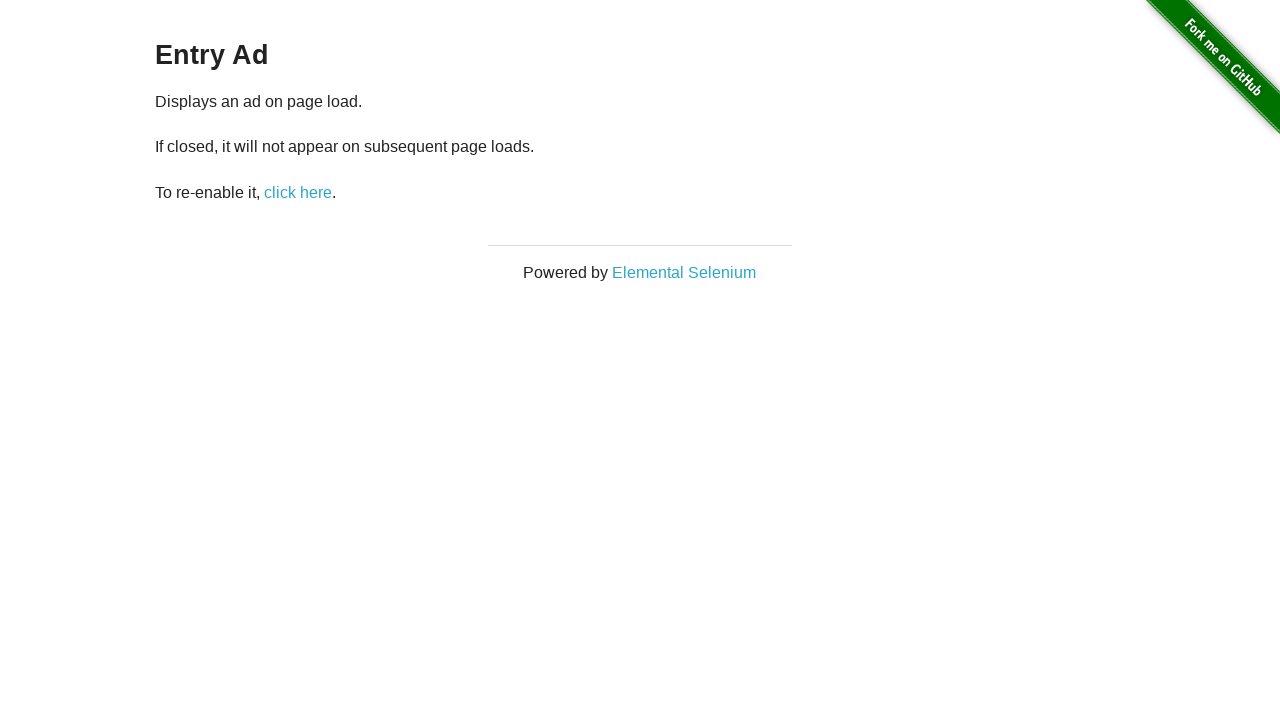